Verifies that Shakespeare language appears in top 20, top 10 esoteric, and top 6 hits lists

Starting URL: http://www.99-bottles-of-beer.net/

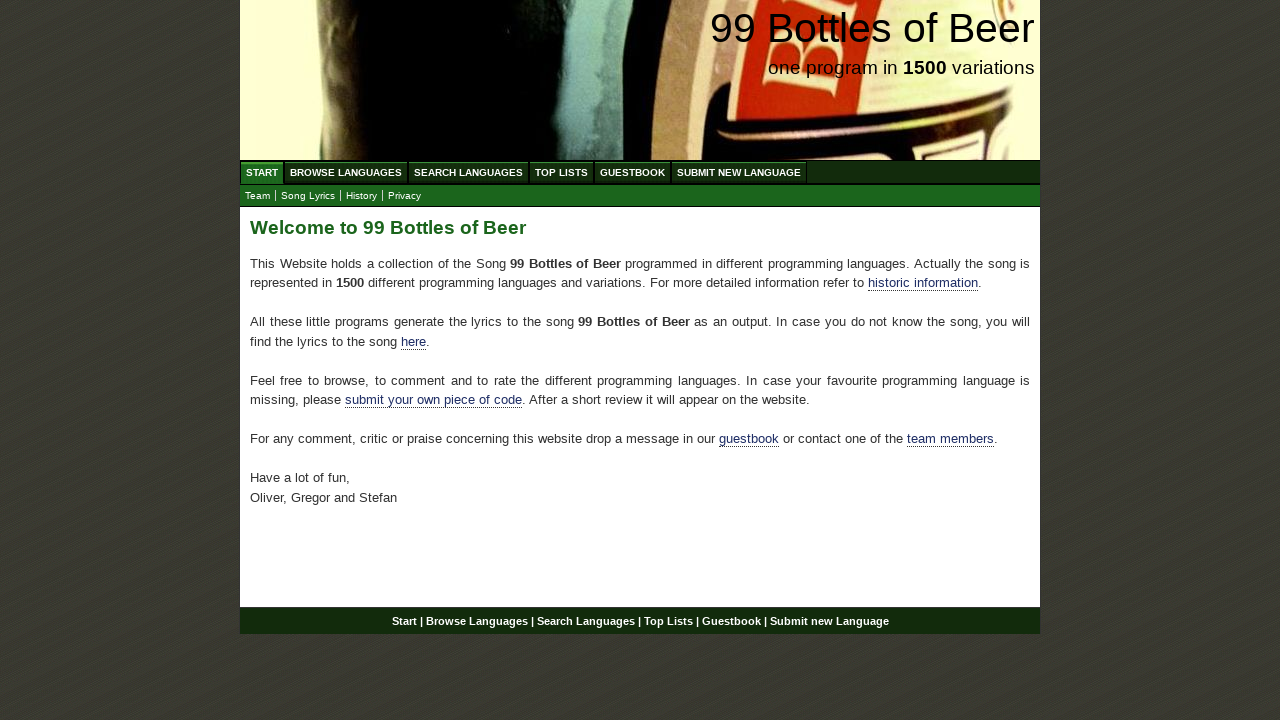

Clicked on Top Lists menu at (562, 172) on #menu [href='/toplist.html']
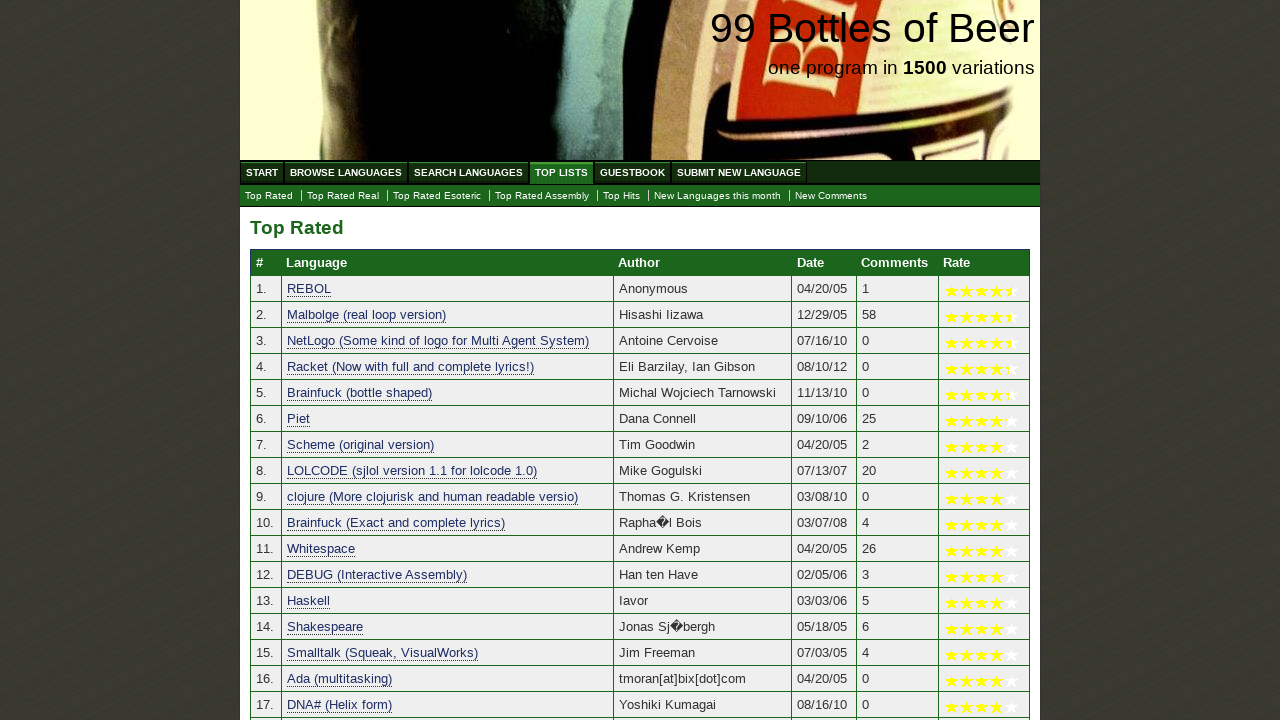

Clicked on Top Rated submenu at (269, 196) on #submenu a[href='./toplist.html']
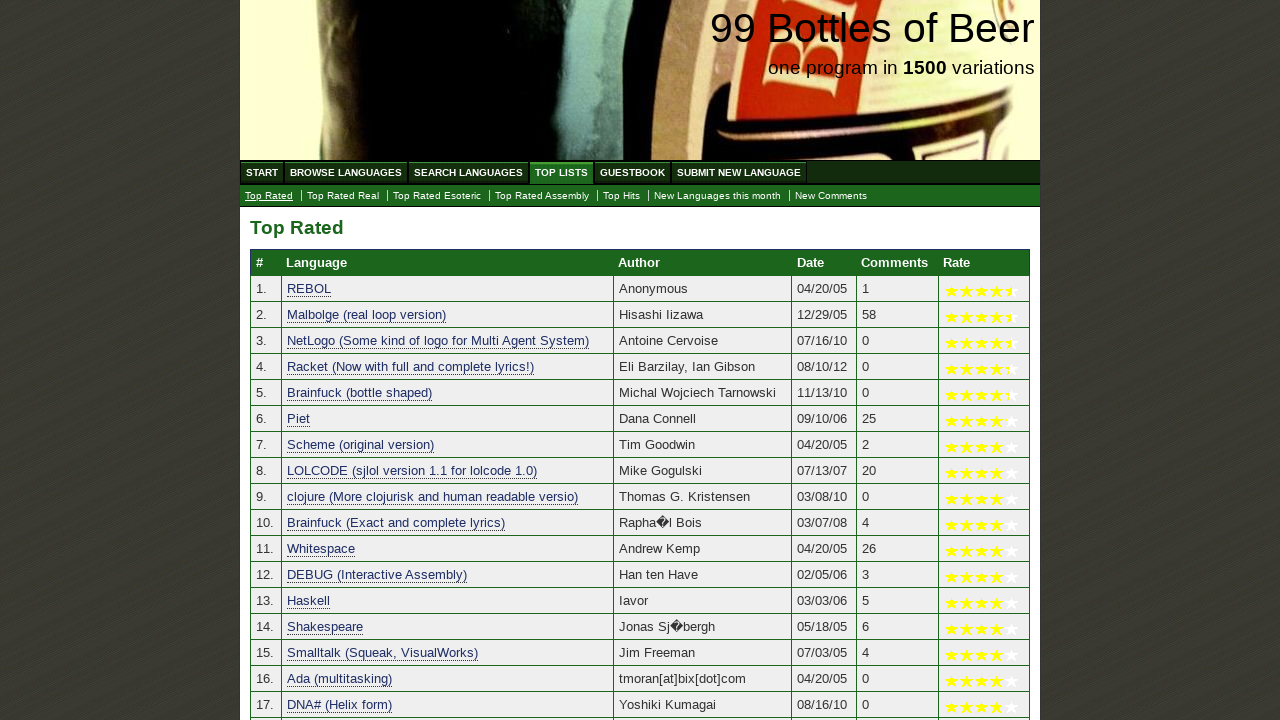

Located Shakespeare language in Top 20 list
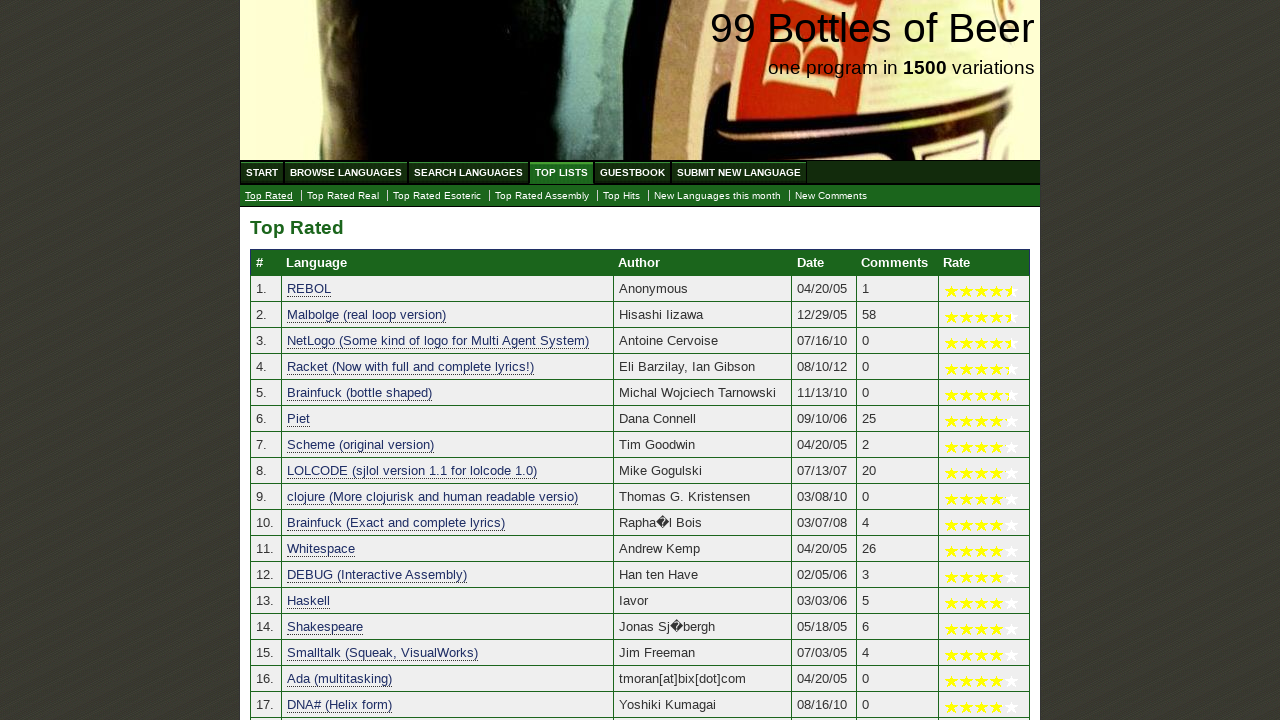

Verified Shakespeare appears in Top 20 list
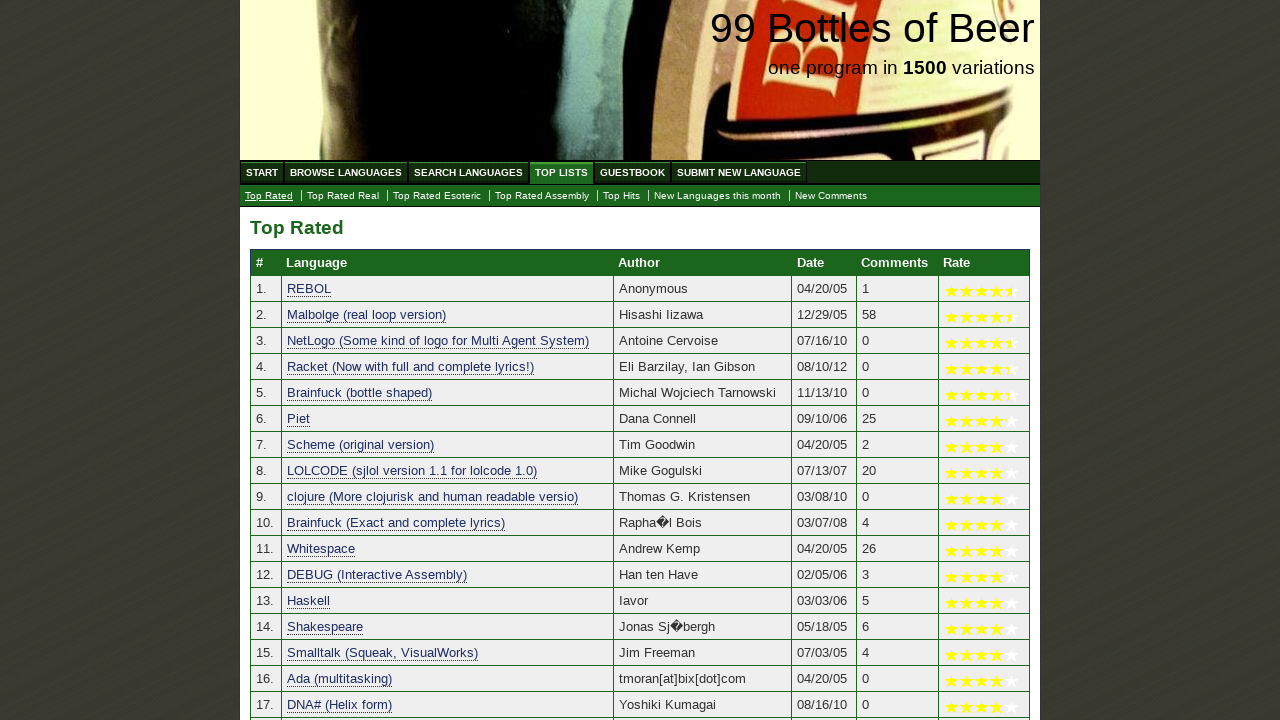

Clicked on Top Rated Esoteric submenu at (437, 196) on #submenu a[href='./toplist_esoteric.html']
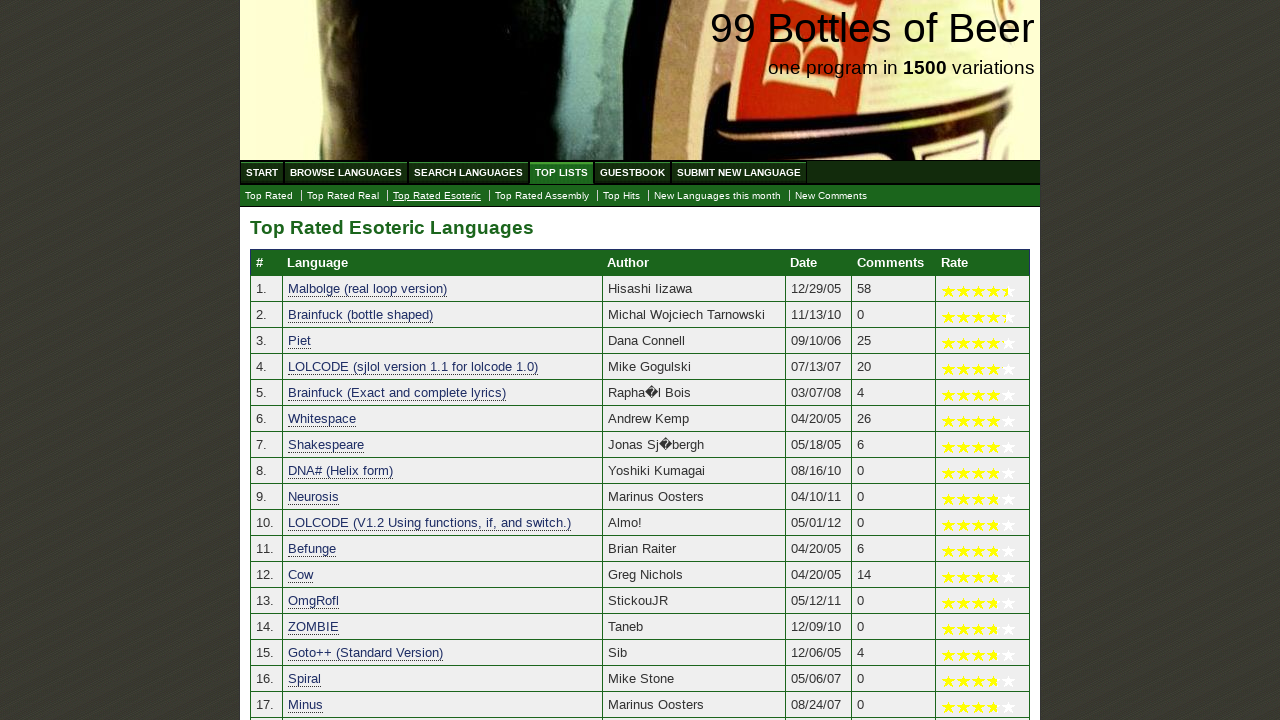

Located Shakespeare language in Top 10 Esoteric list
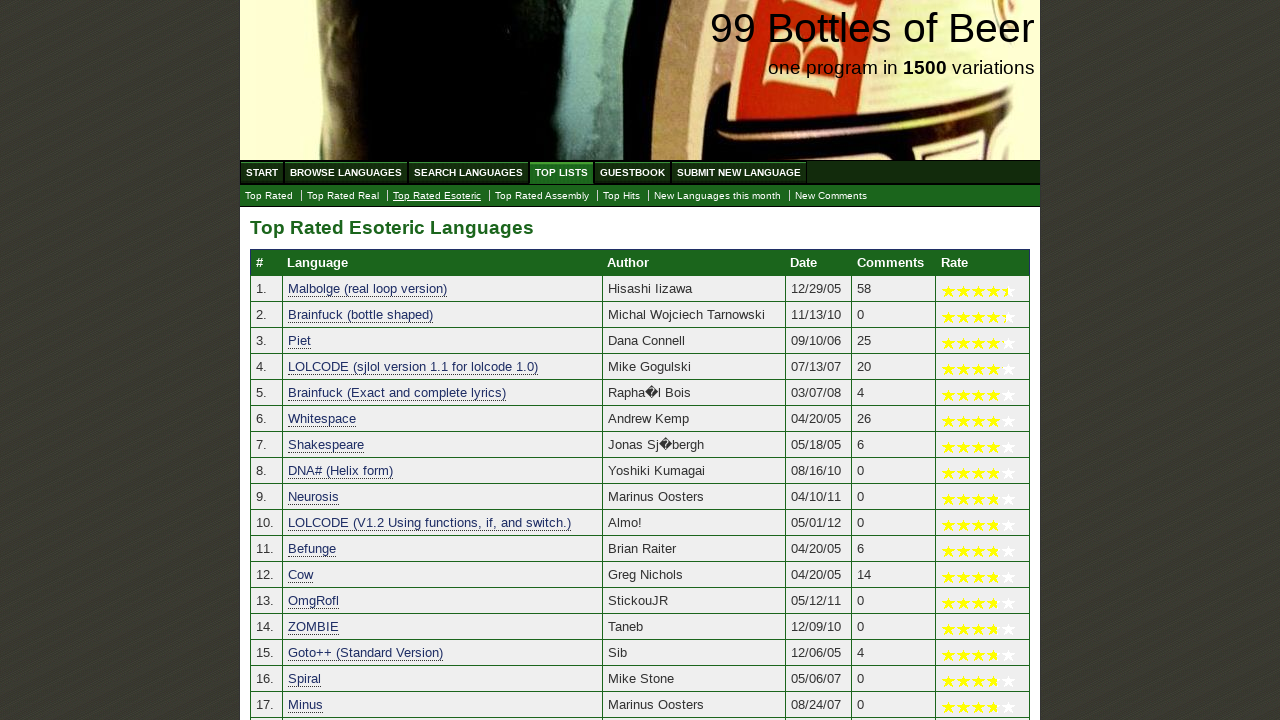

Verified Shakespeare appears in Top 10 Esoteric list
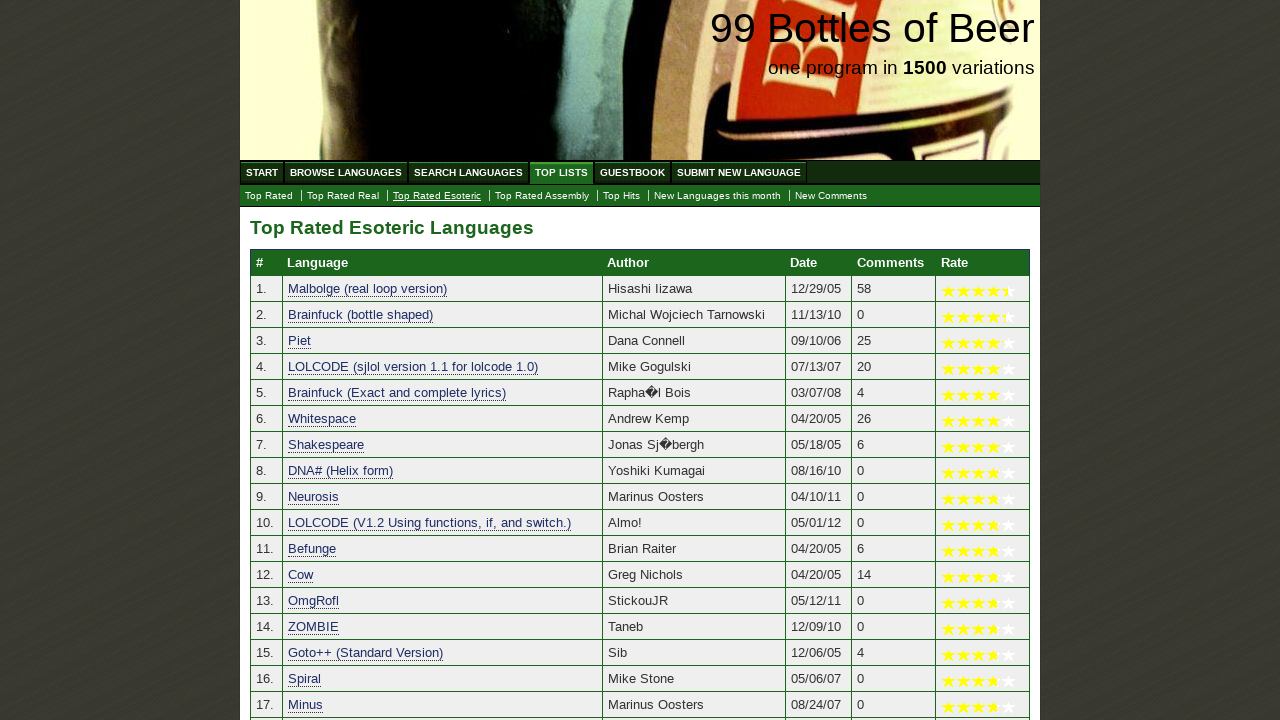

Clicked on Top Hits submenu at (622, 196) on #submenu a[href='./tophits.html']
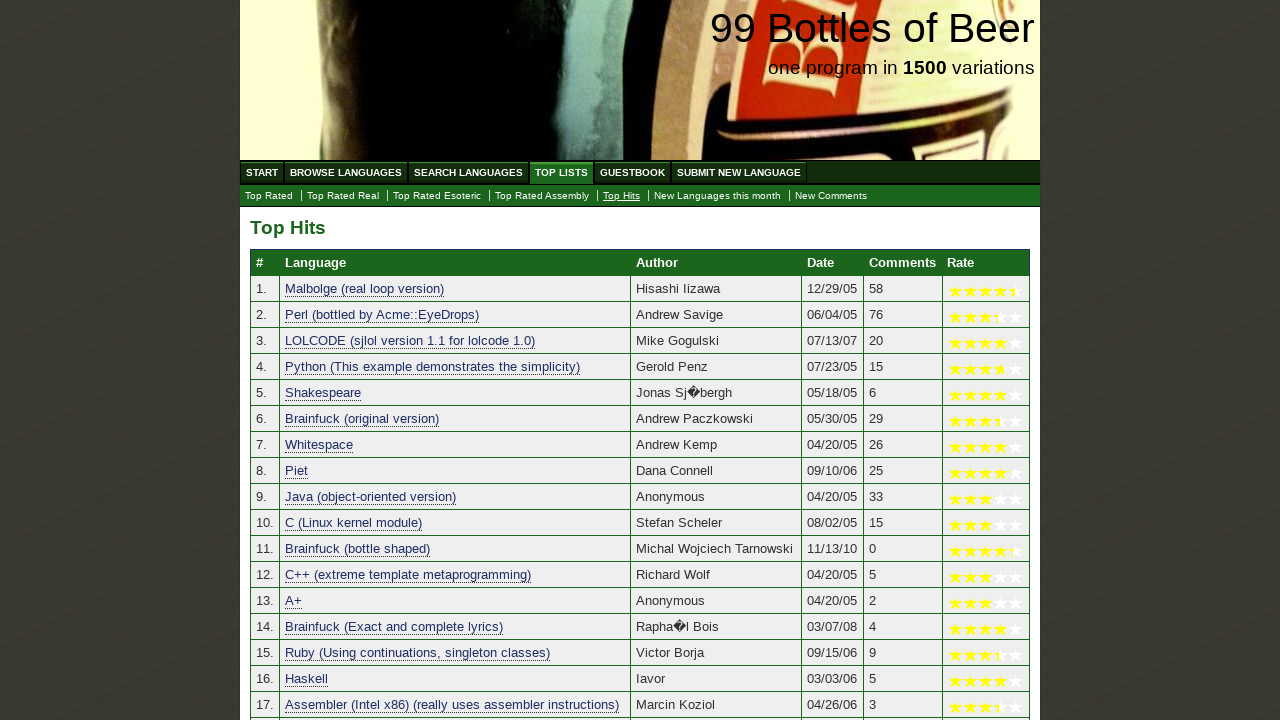

Located Shakespeare language in Top Hits list
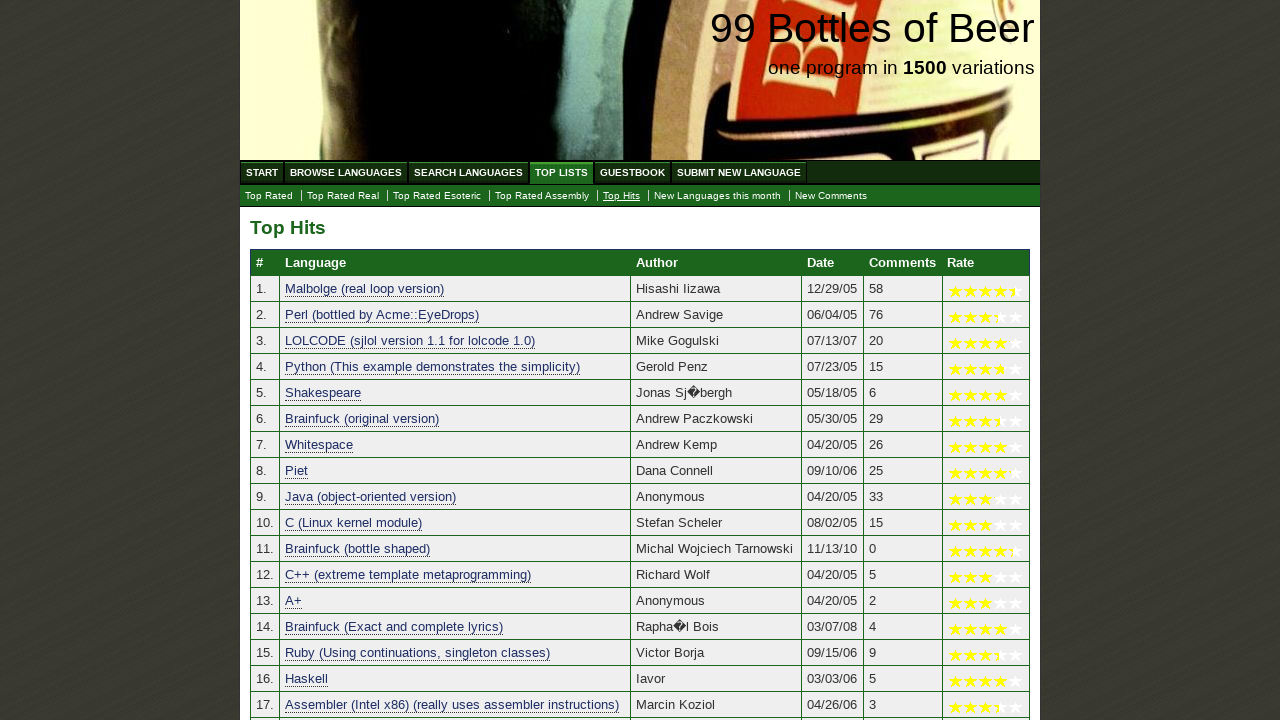

Verified Shakespeare appears in Top 6 Hits list
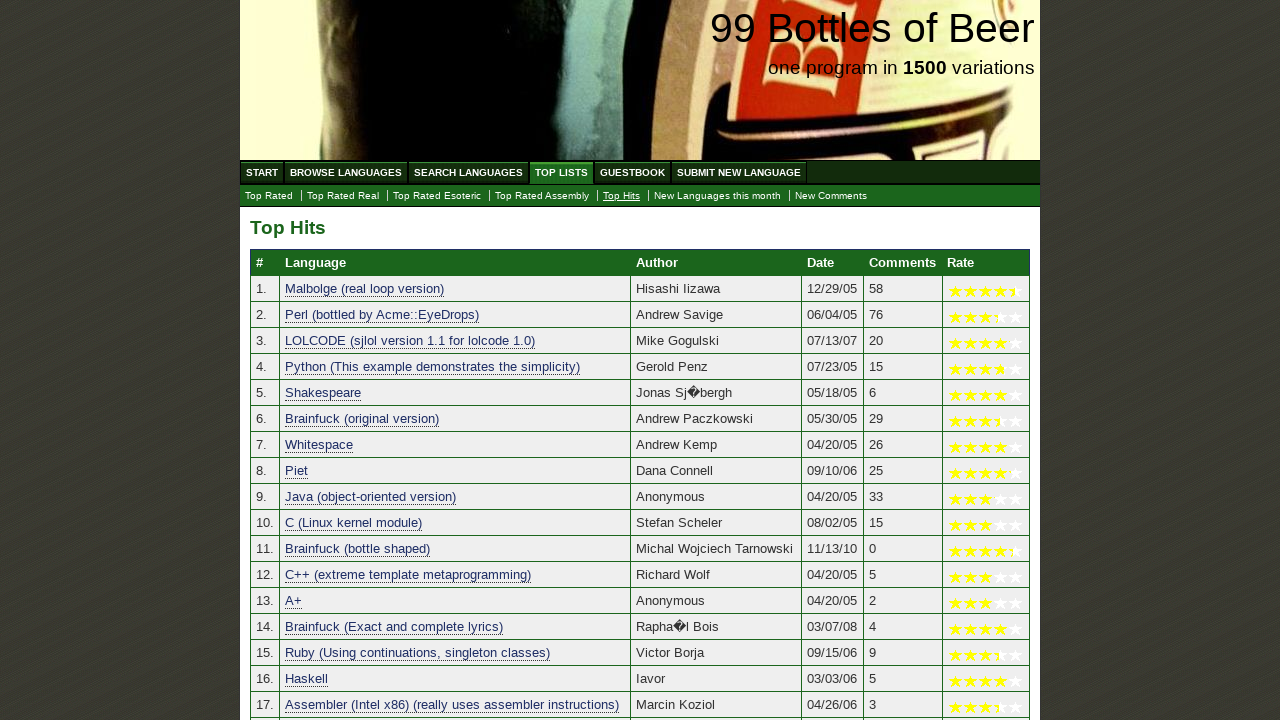

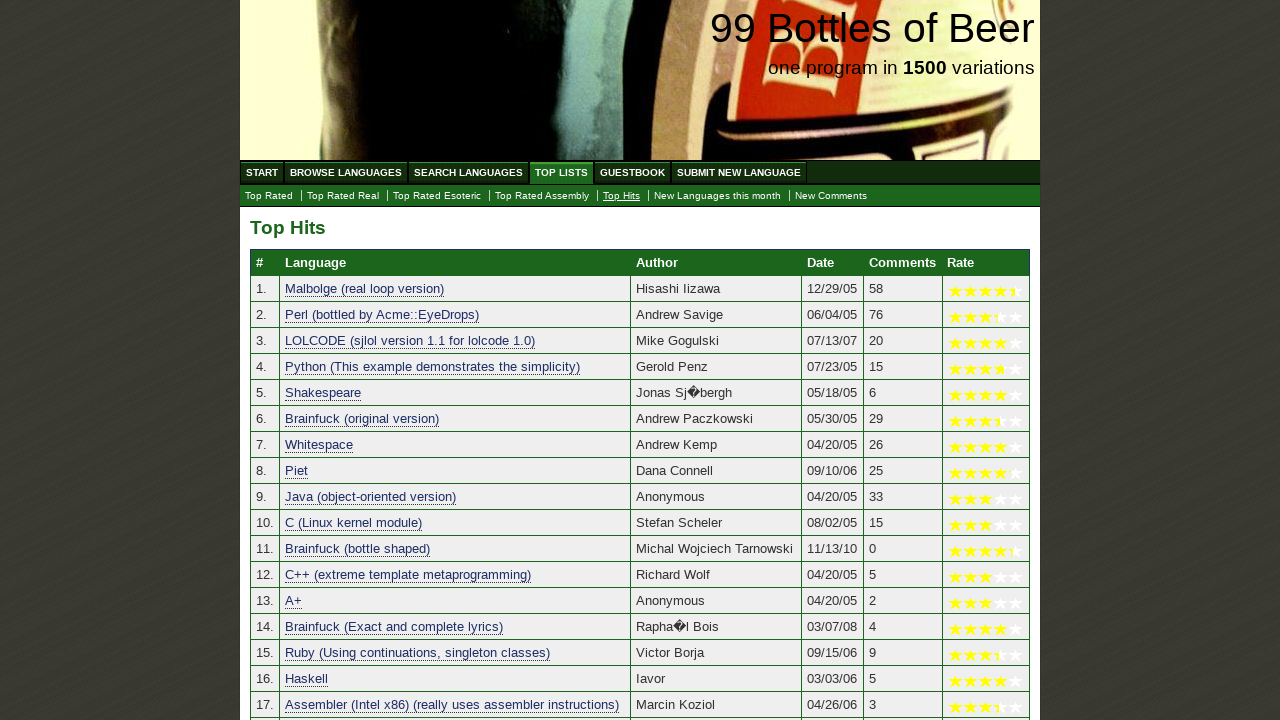